Verifies that email and password input fields on the login page are horizontally aligned by comparing their X coordinates

Starting URL: https://demoapps.qspiders.com/ui/login

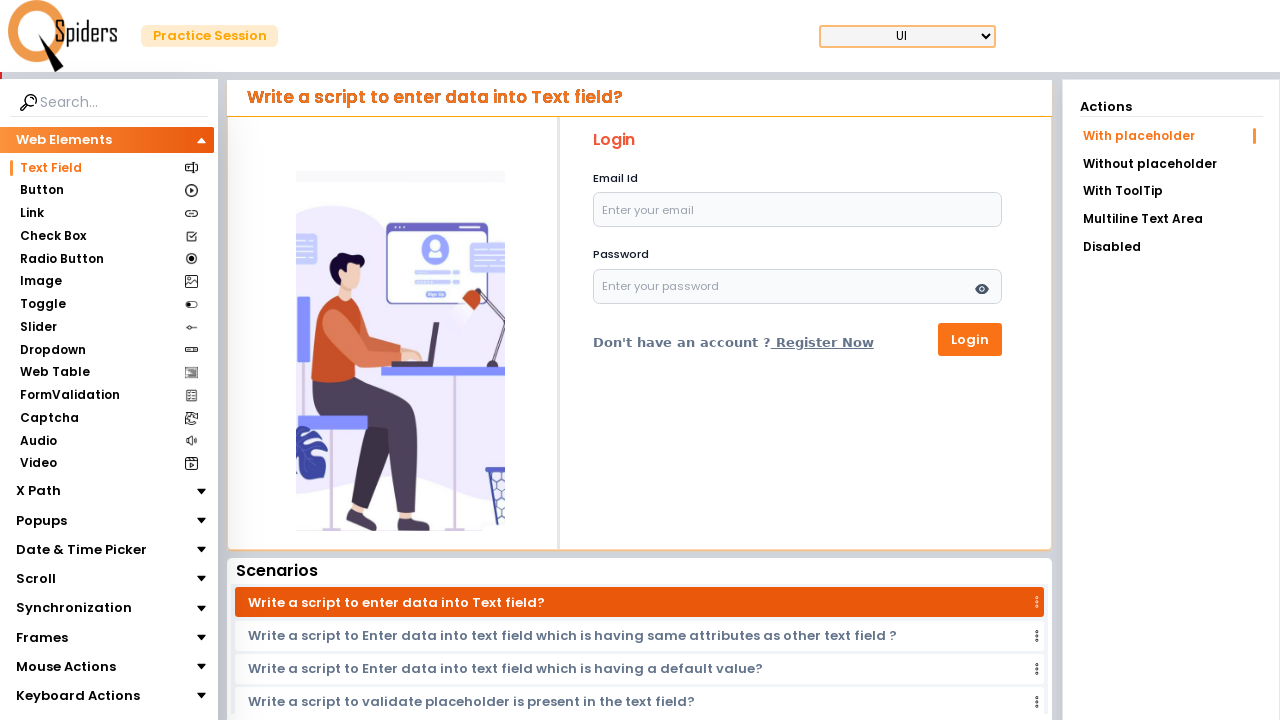

Navigated to login page
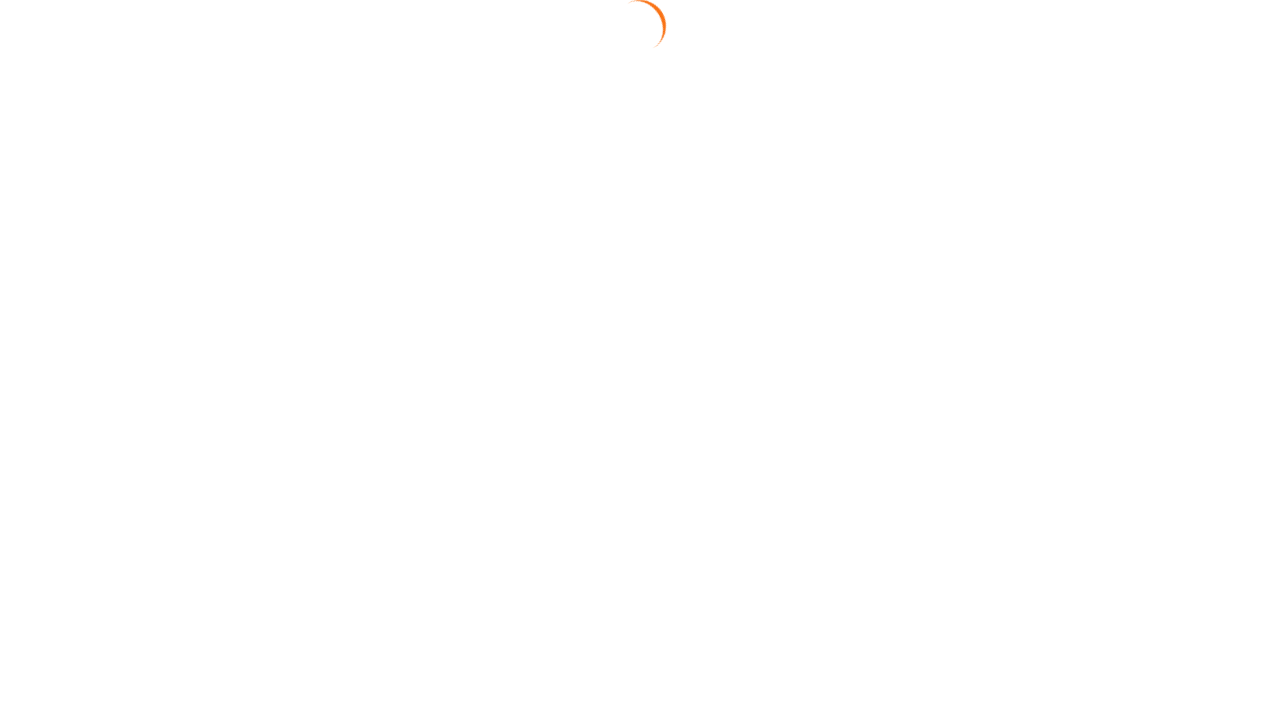

Email input field is visible
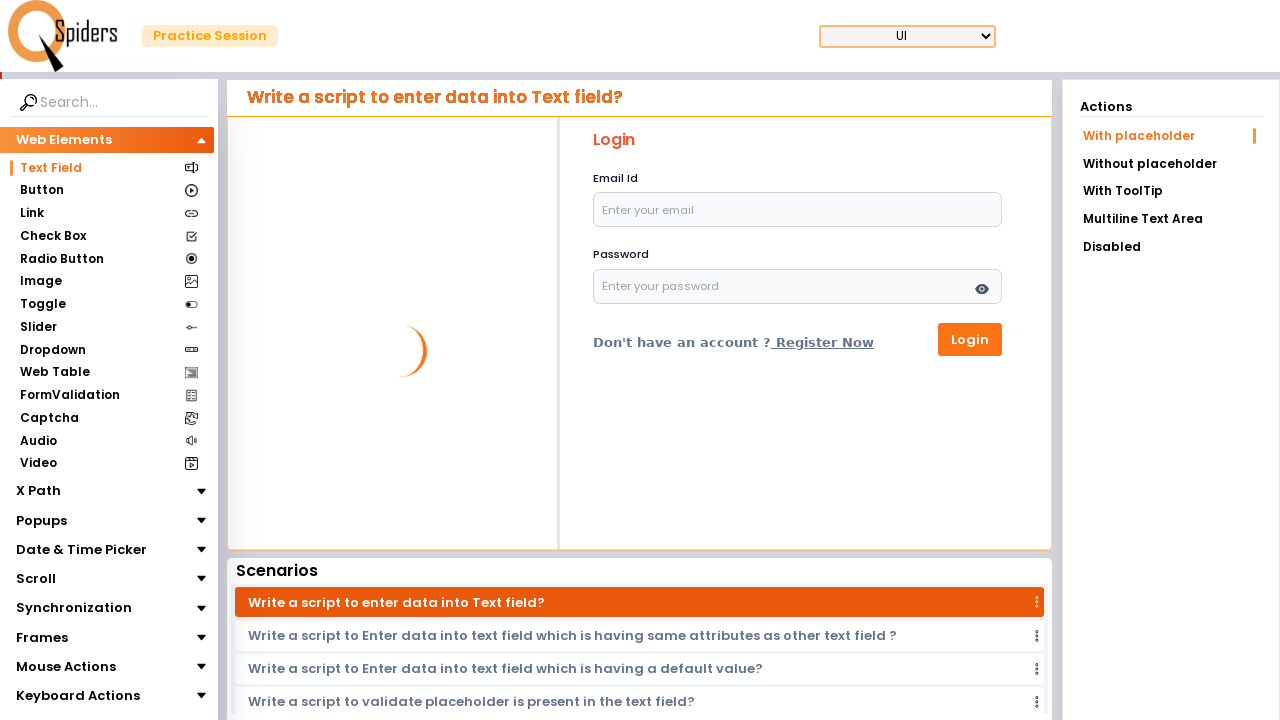

Located email input element
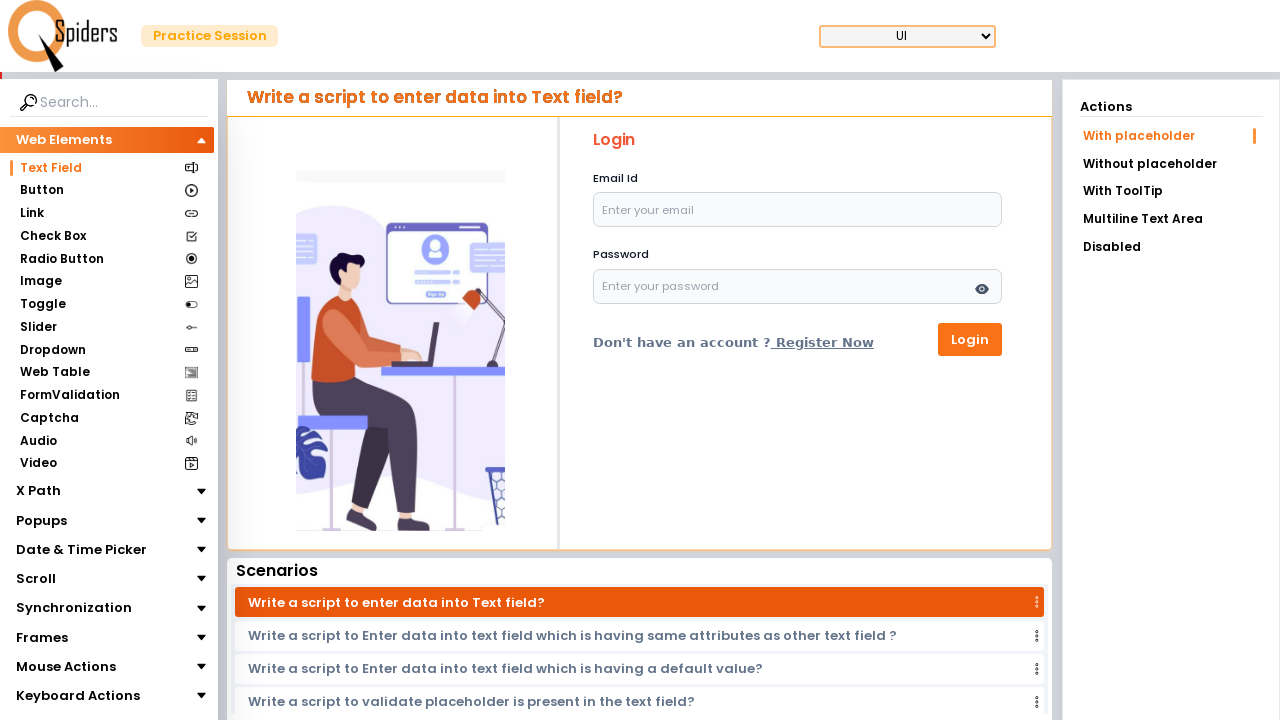

Located password input element
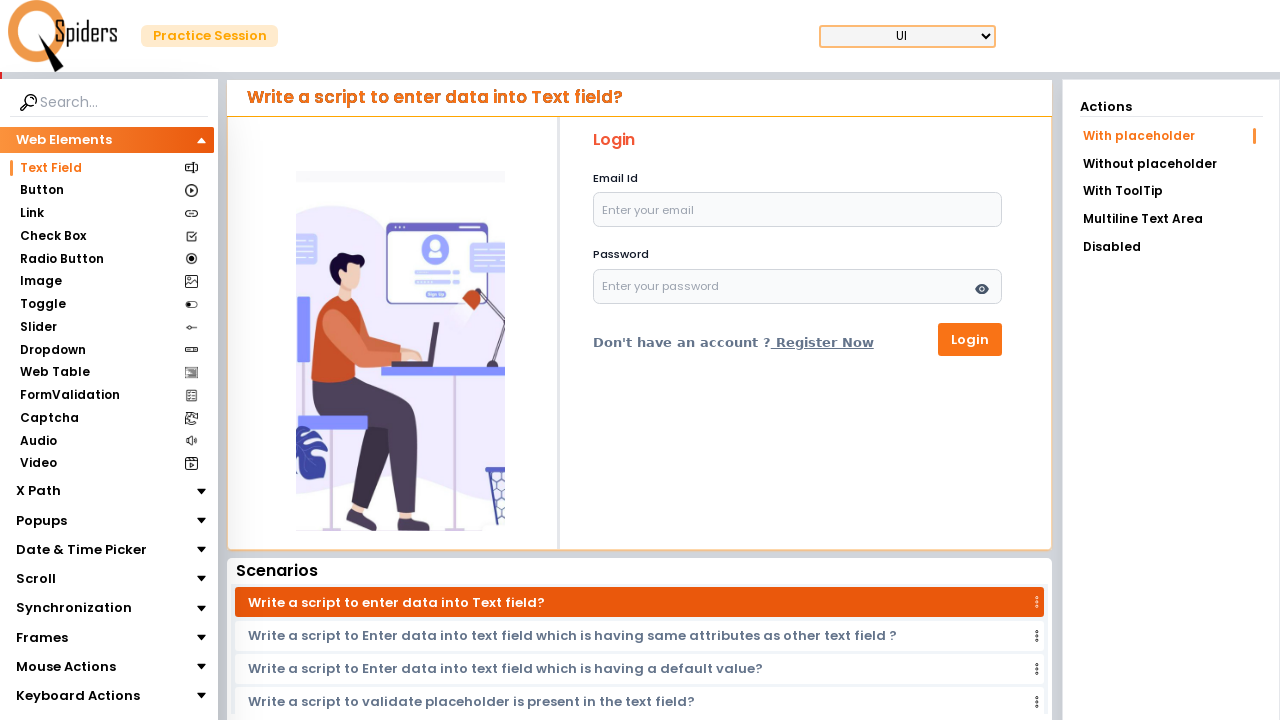

Retrieved email element bounding box
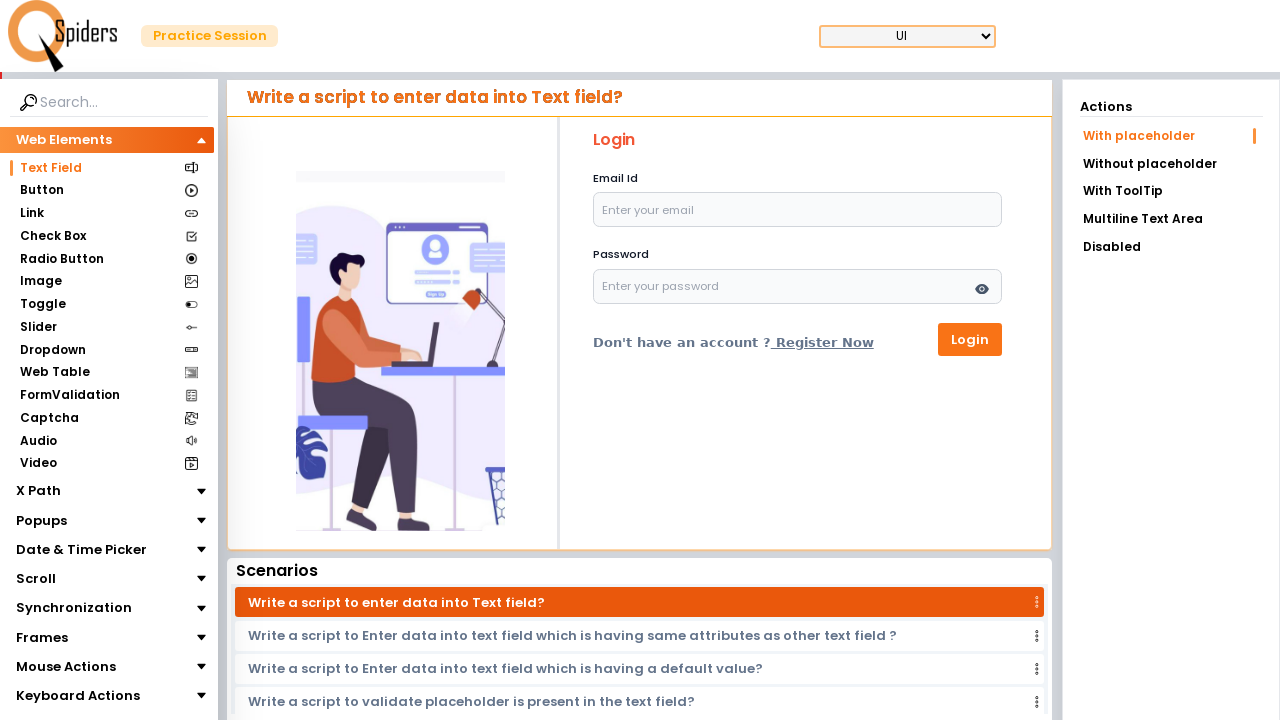

Retrieved password element bounding box
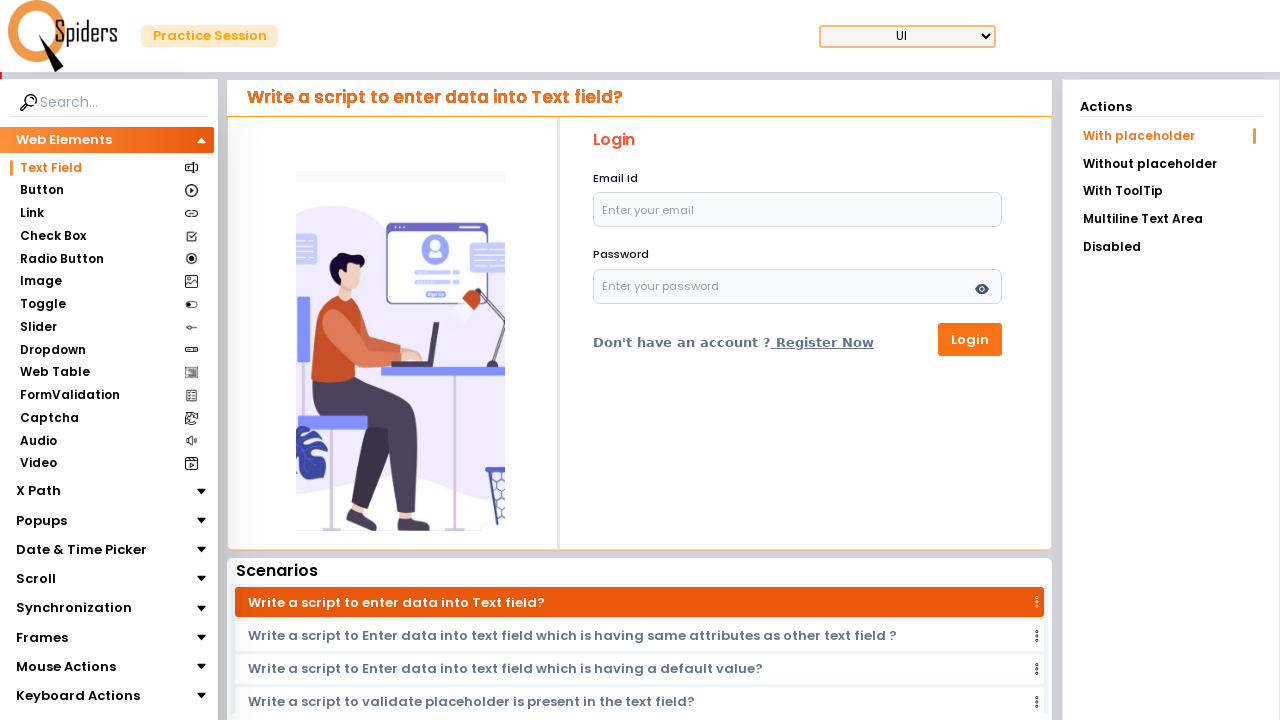

Extracted X coordinates - Email: 592.734375, Password: 592.734375
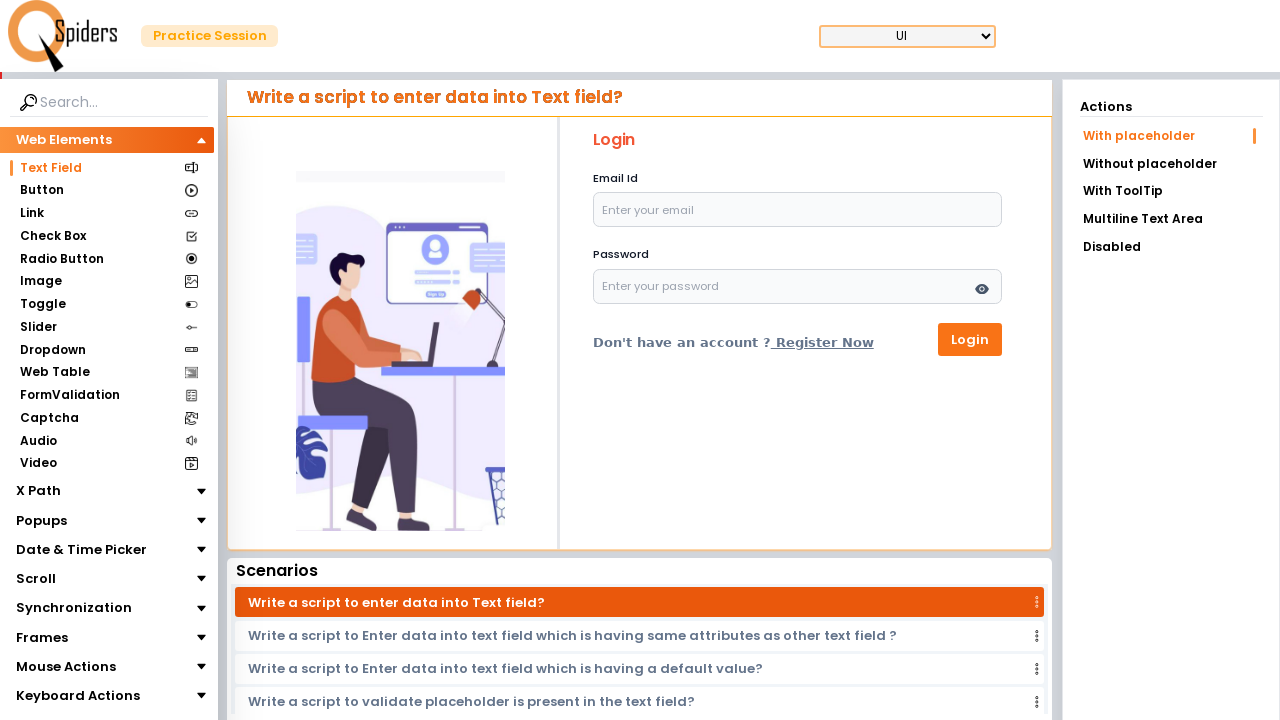

Verification passed: Email and password fields are horizontally aligned
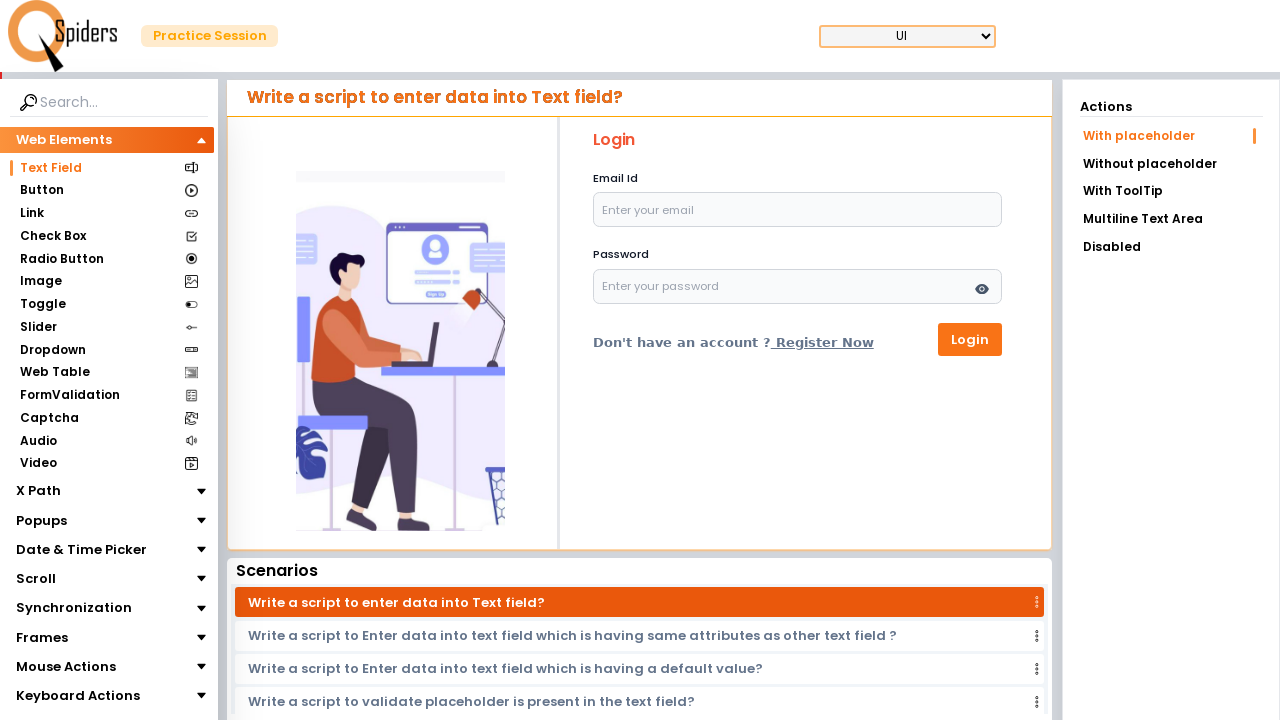

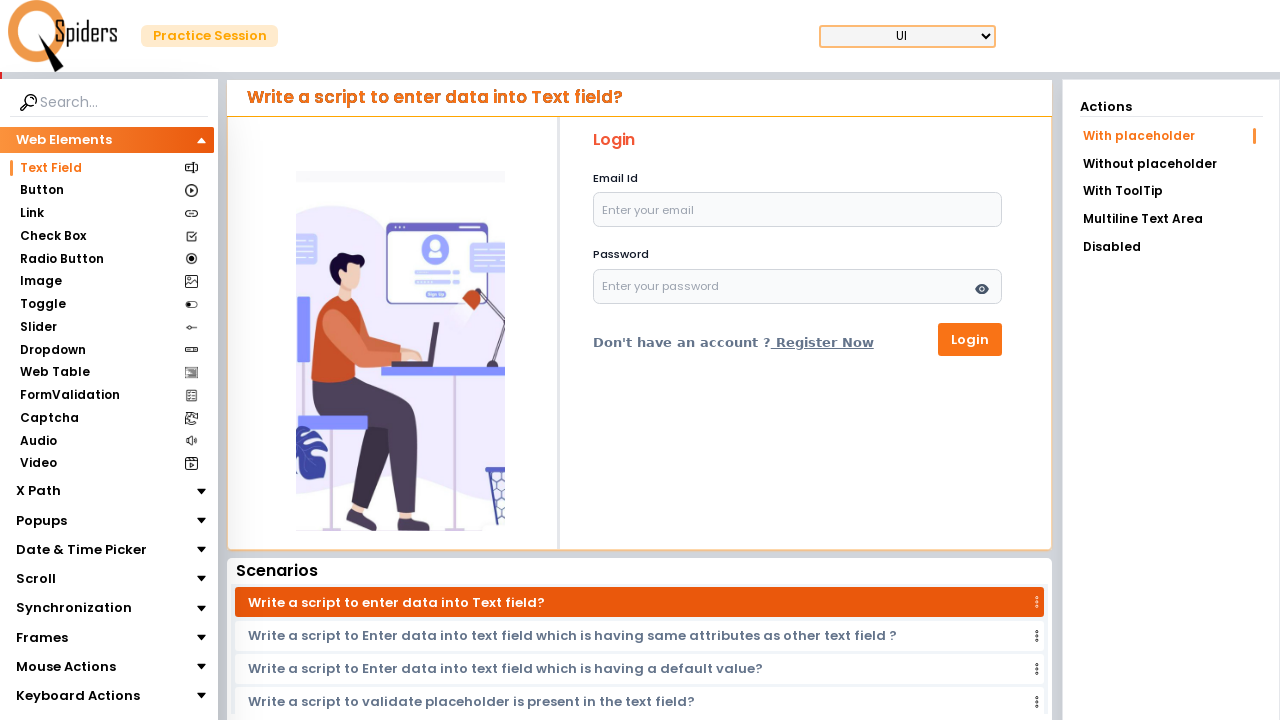